Tests a simple web page interaction by clicking on multiple elements (resolution, location, details, and timezone buttons/links) in sequence.

Starting URL: https://mfml.in/api/getInfo

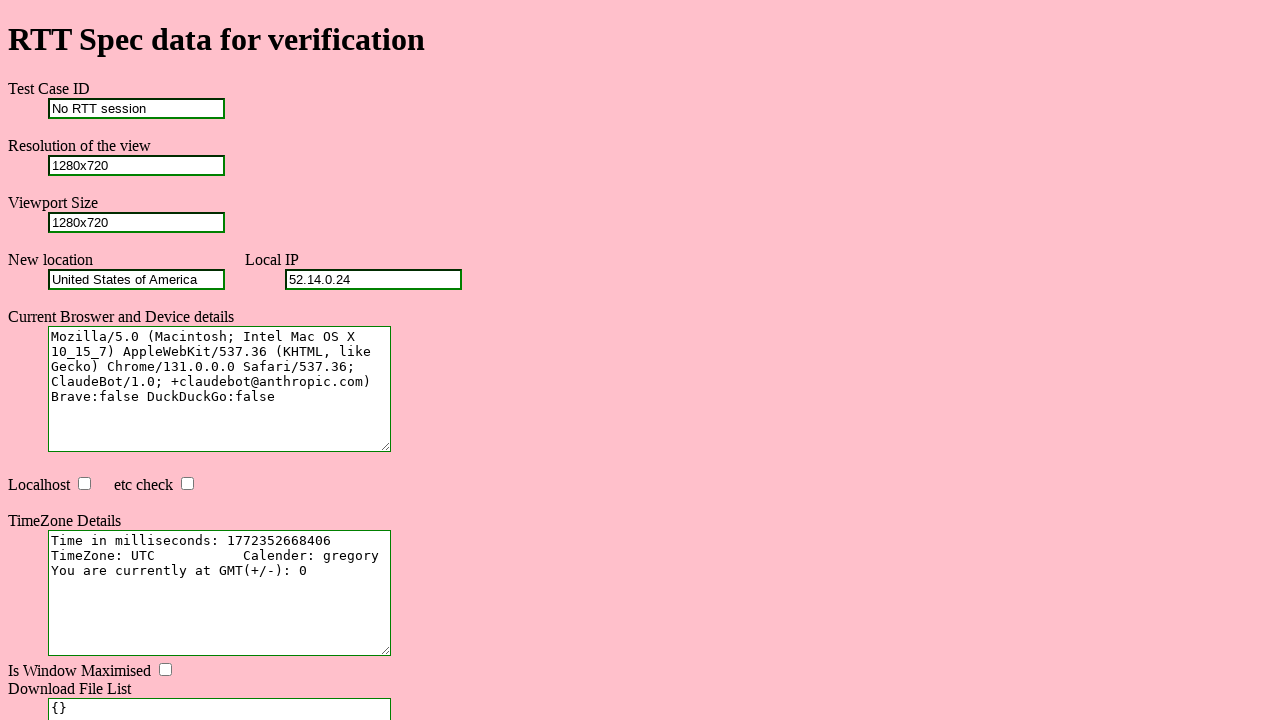

Waited for resolution element to load
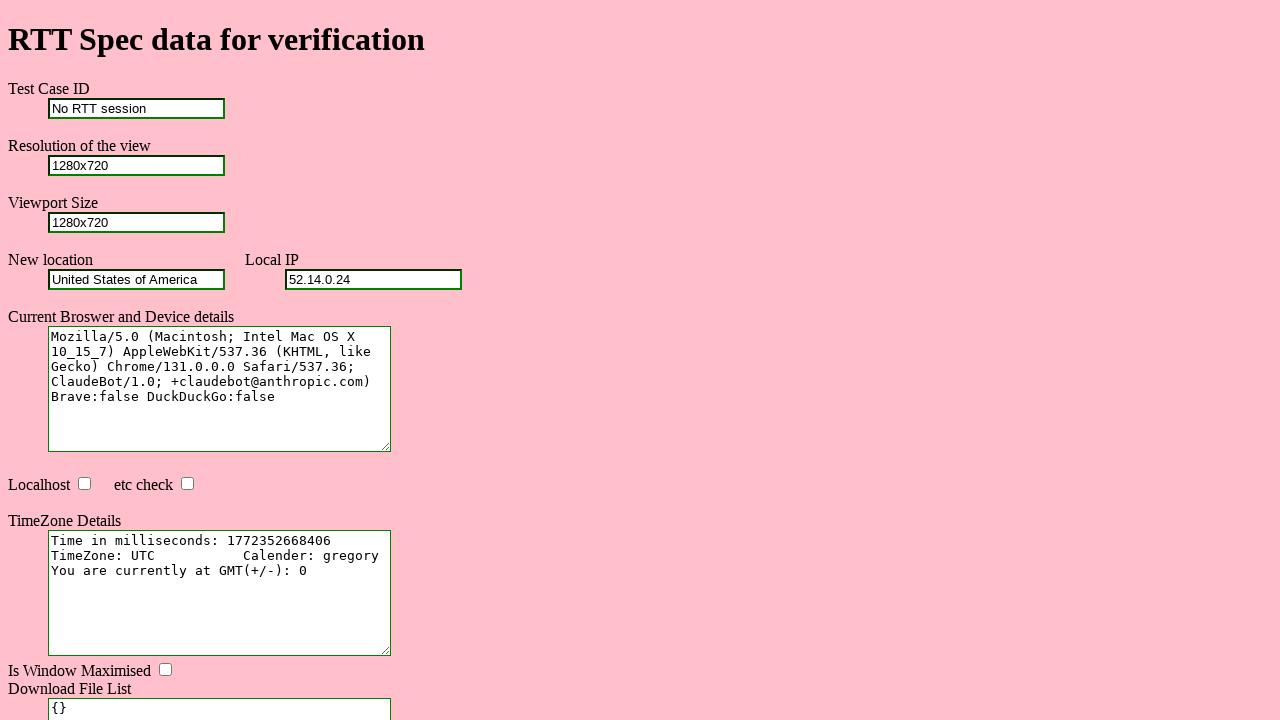

Clicked resolution button at (136, 165) on #resolution
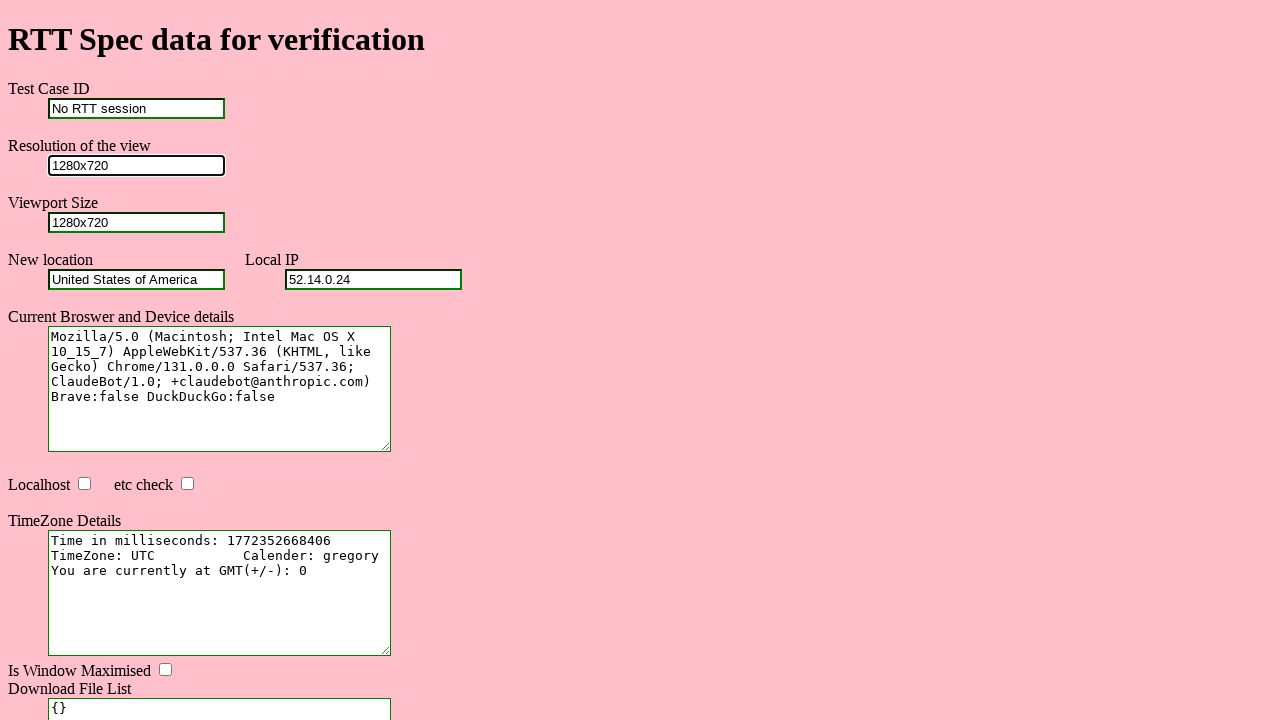

Waited for location element to load
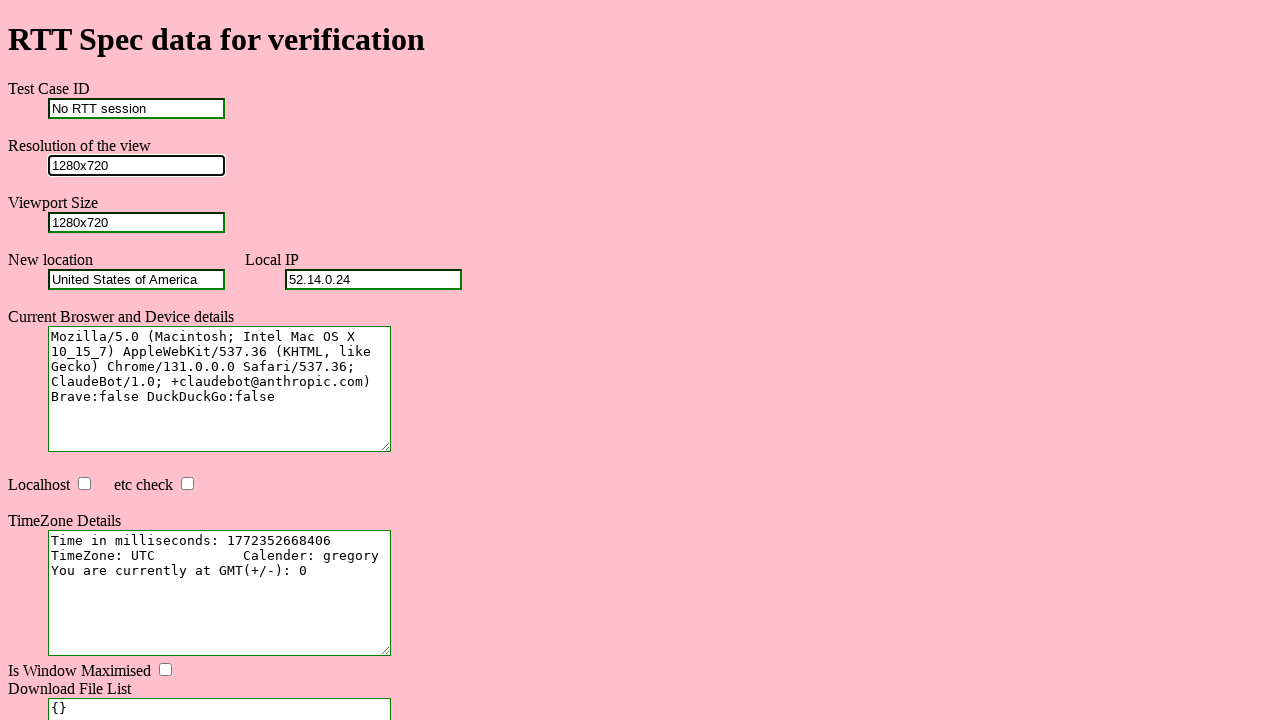

Clicked location button at (136, 279) on #location
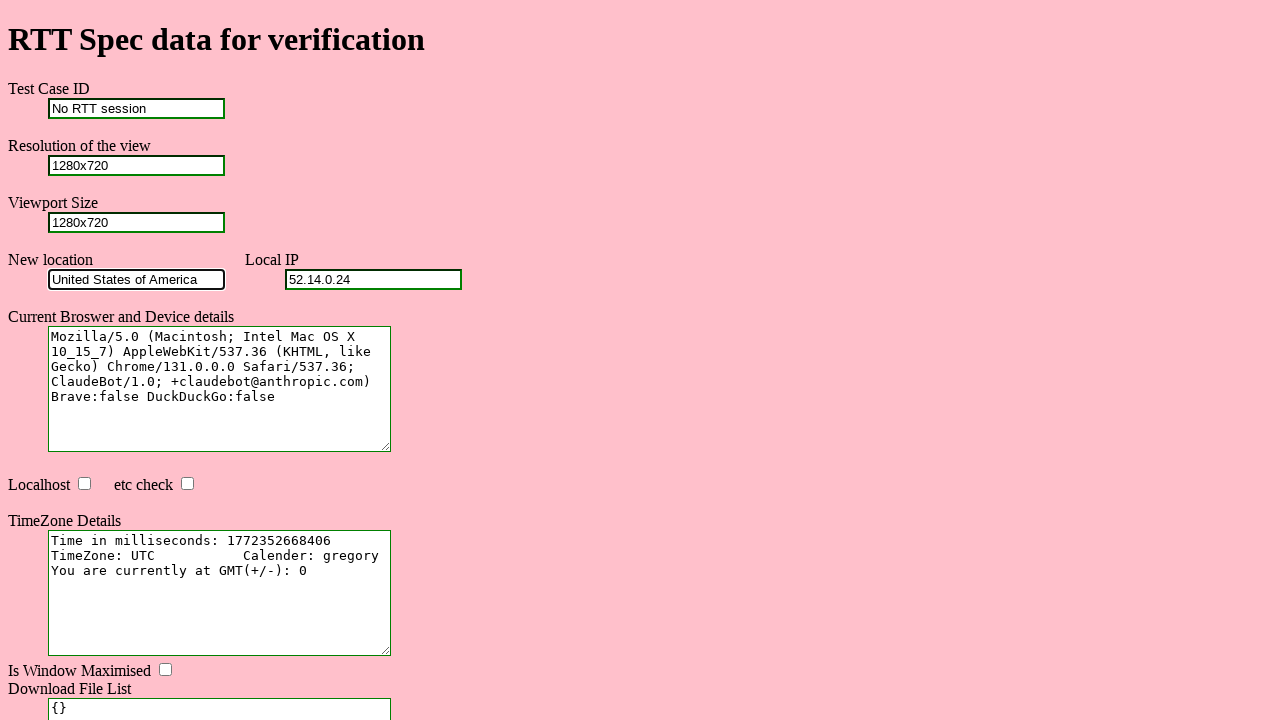

Waited for details element to load
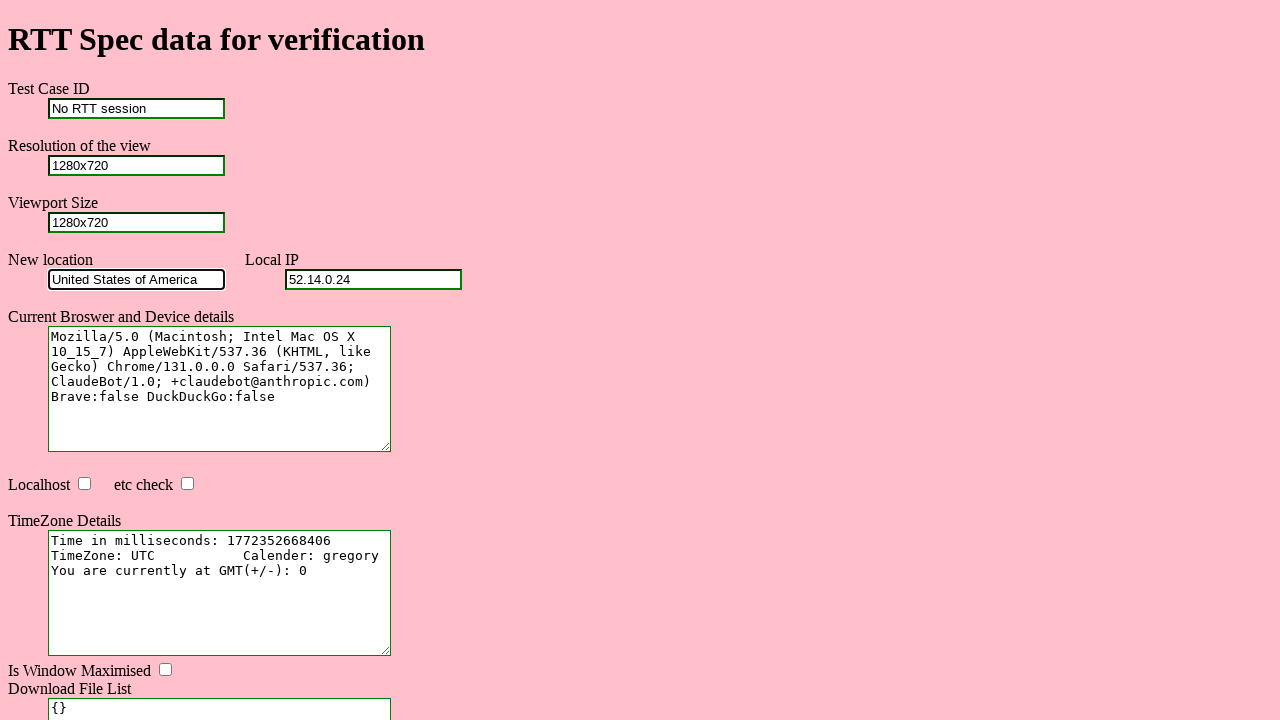

Clicked details button at (220, 389) on #details
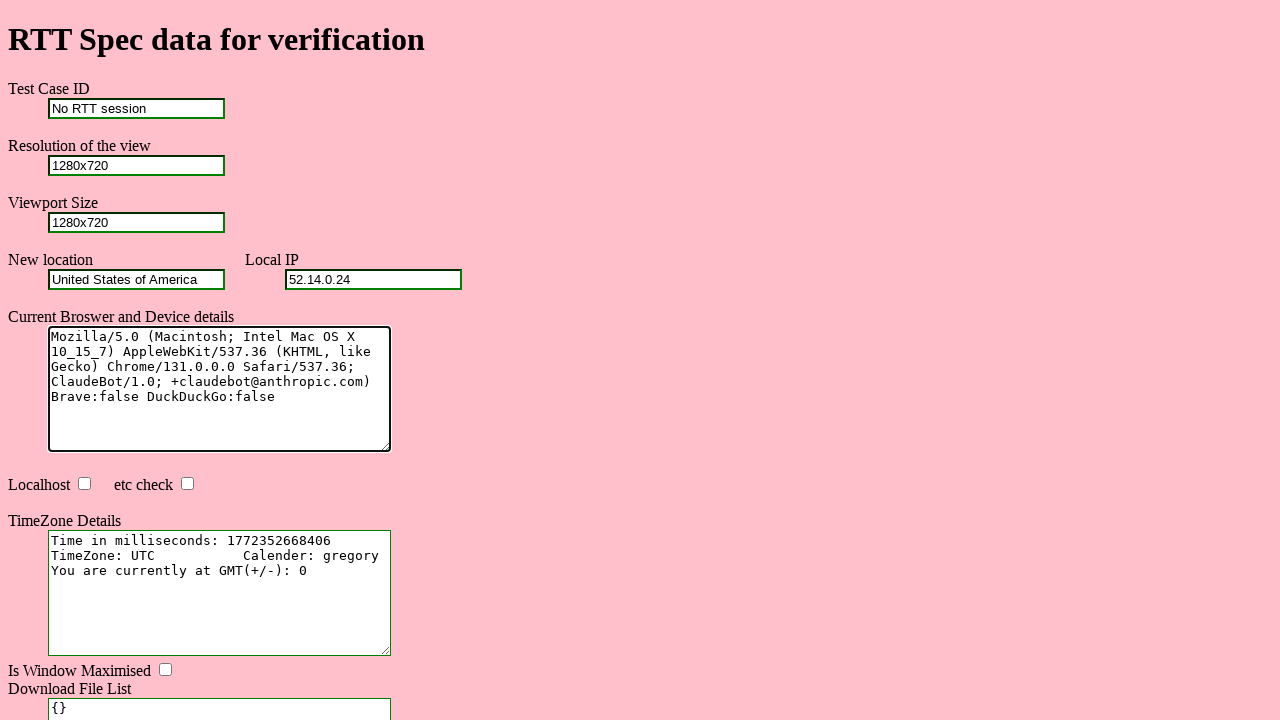

Waited for timezone element to load
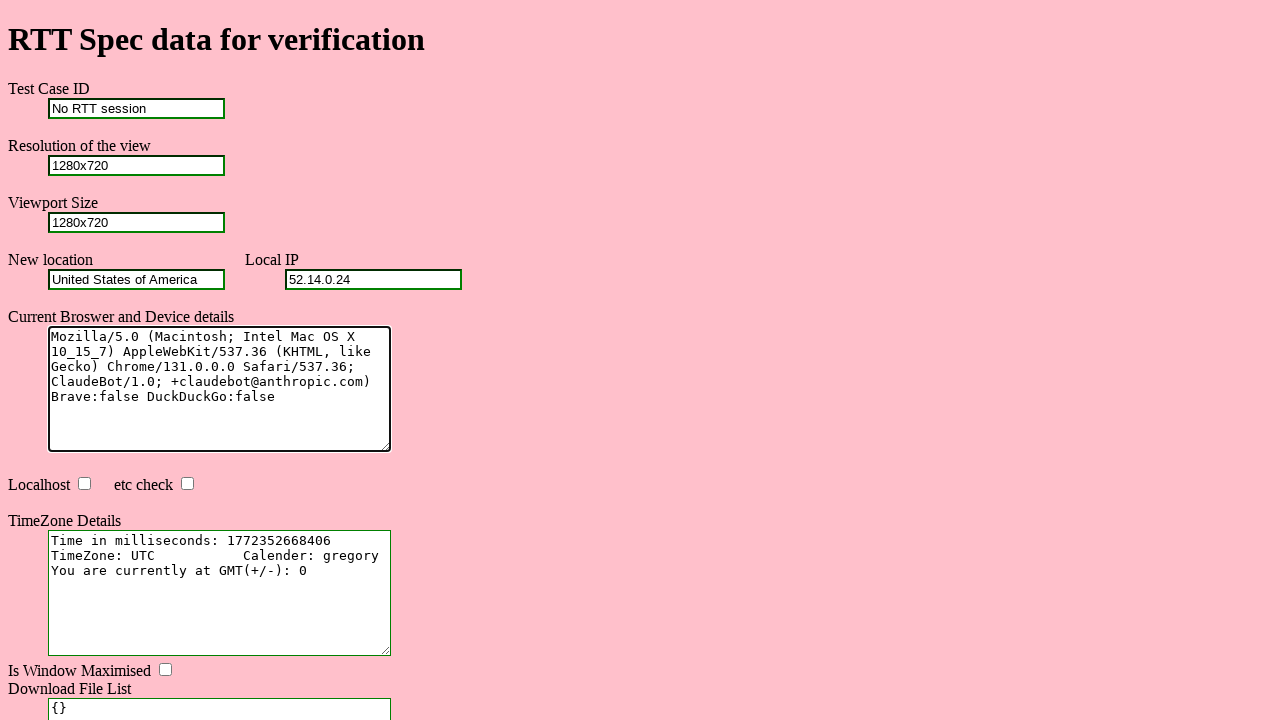

Clicked timezone button at (220, 593) on #timezone
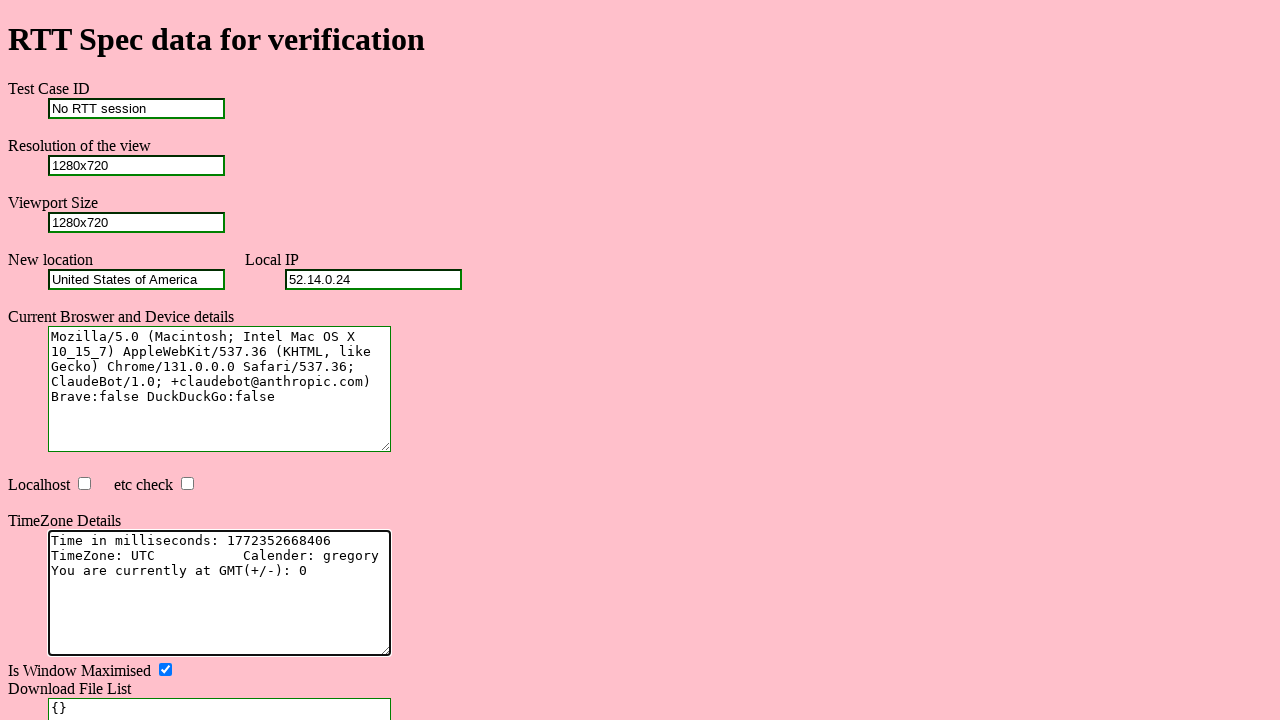

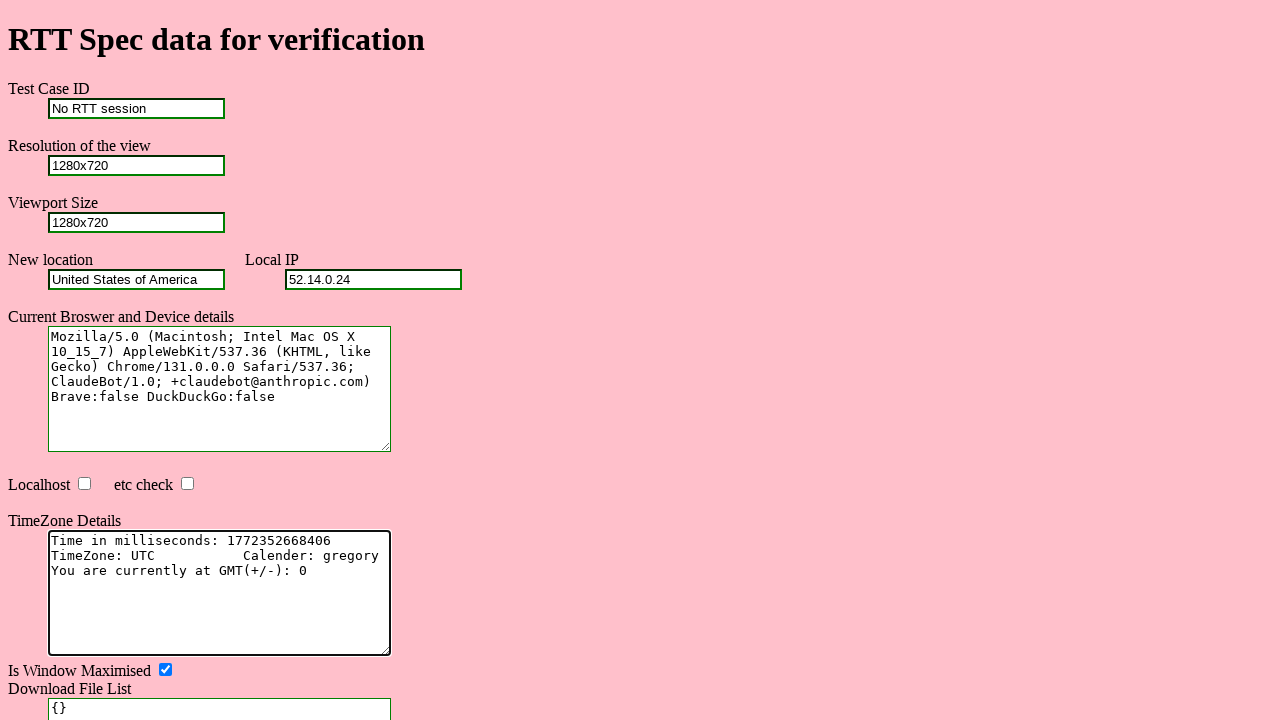